Tests various form controls on a flight booking page including checkboxes, passenger count dropdown, origin/destination selection, trip type radio buttons, and form submission

Starting URL: https://rahulshettyacademy.com/dropdownsPractise/

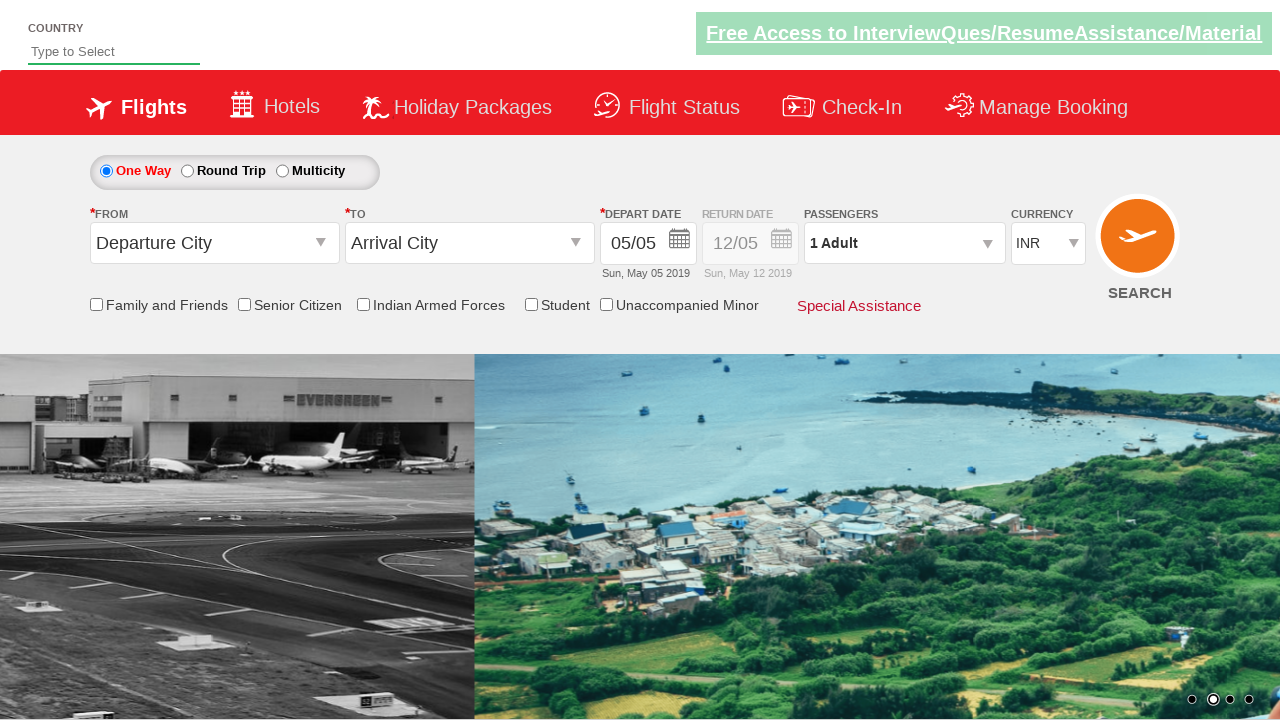

Checked student discount checkbox at (531, 304) on input[id*='Student']
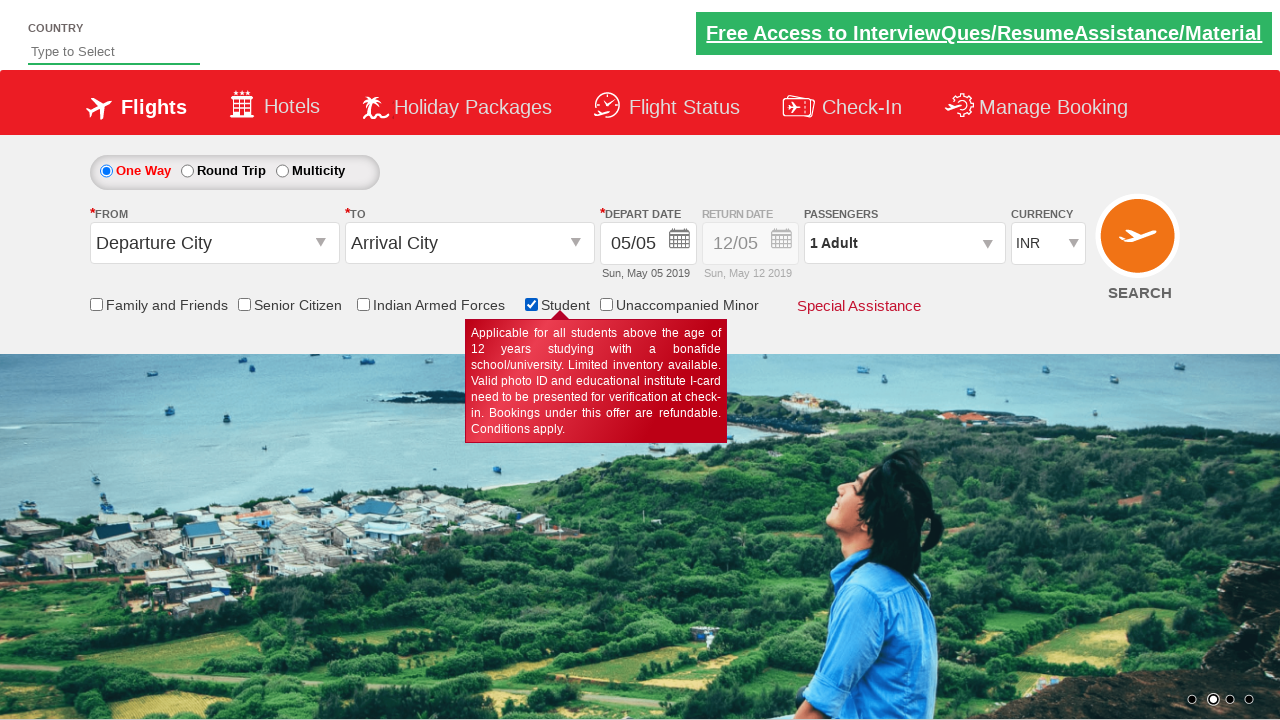

Opened passenger info dropdown at (904, 243) on #divpaxinfo
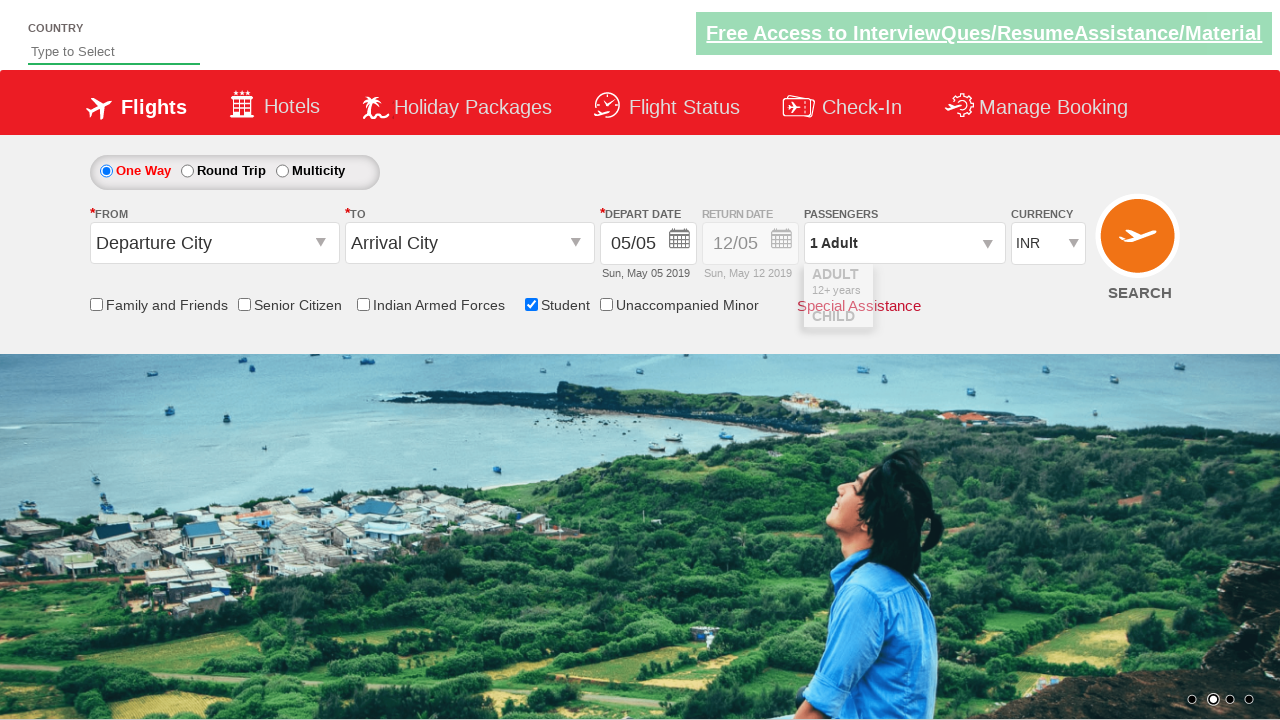

Clicked adult increment button (iteration 1/4) at (982, 288) on #hrefIncAdt
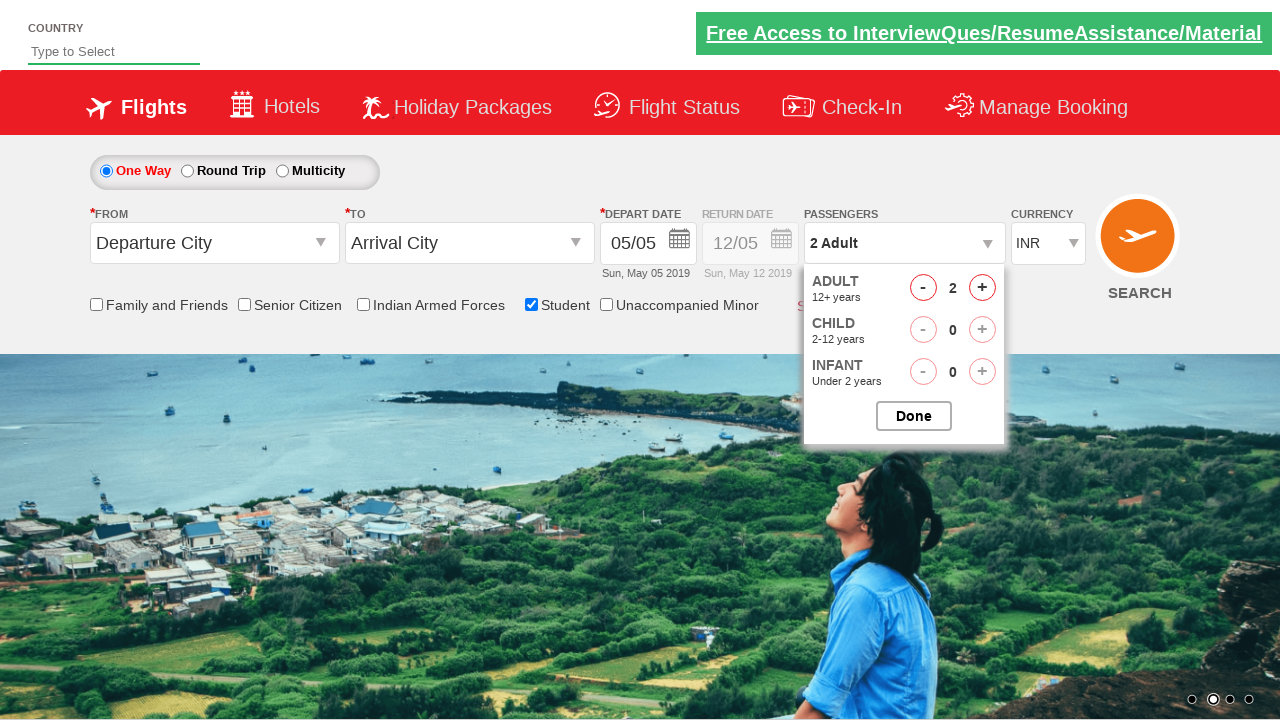

Clicked adult increment button (iteration 2/4) at (982, 288) on #hrefIncAdt
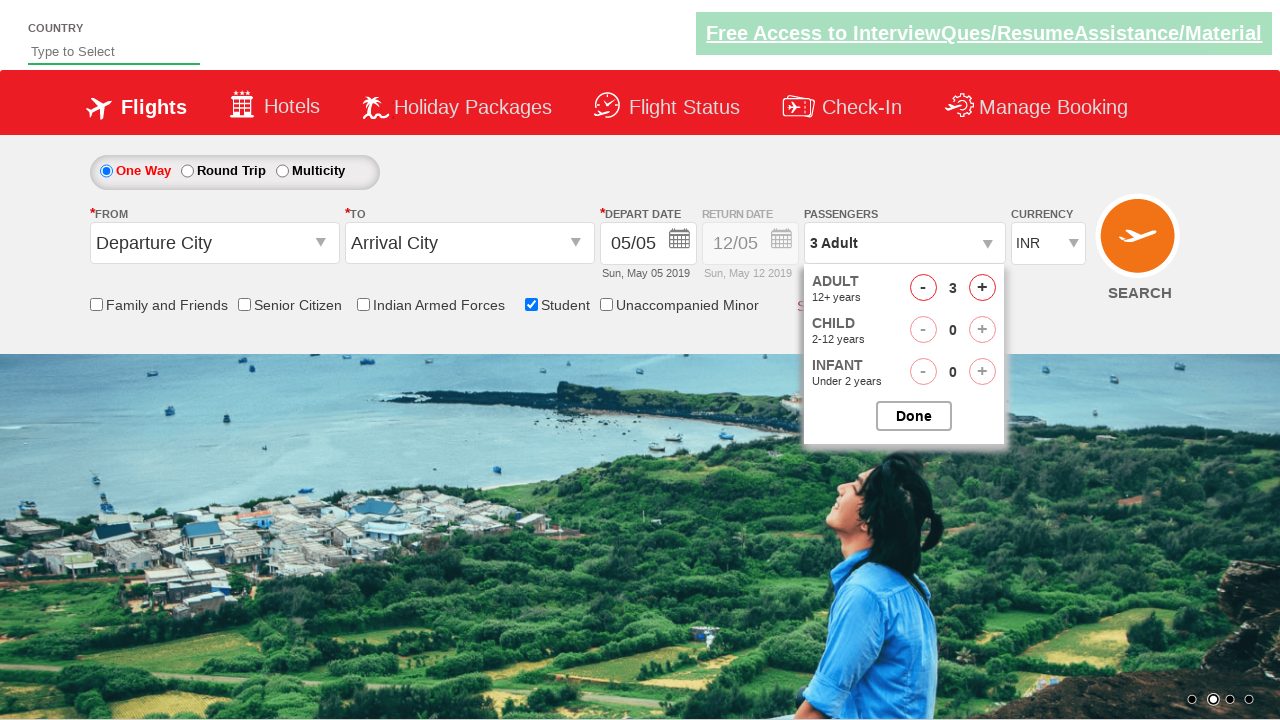

Clicked adult increment button (iteration 3/4) at (982, 288) on #hrefIncAdt
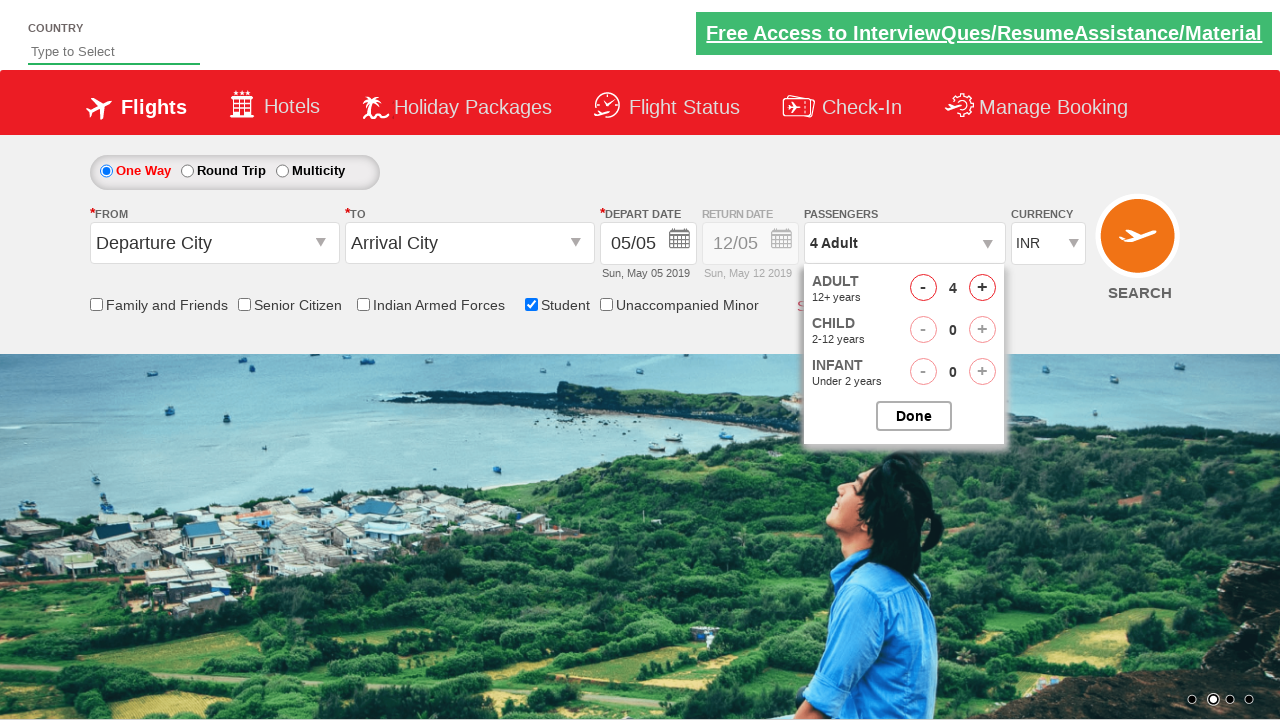

Clicked adult increment button (iteration 4/4) at (982, 288) on #hrefIncAdt
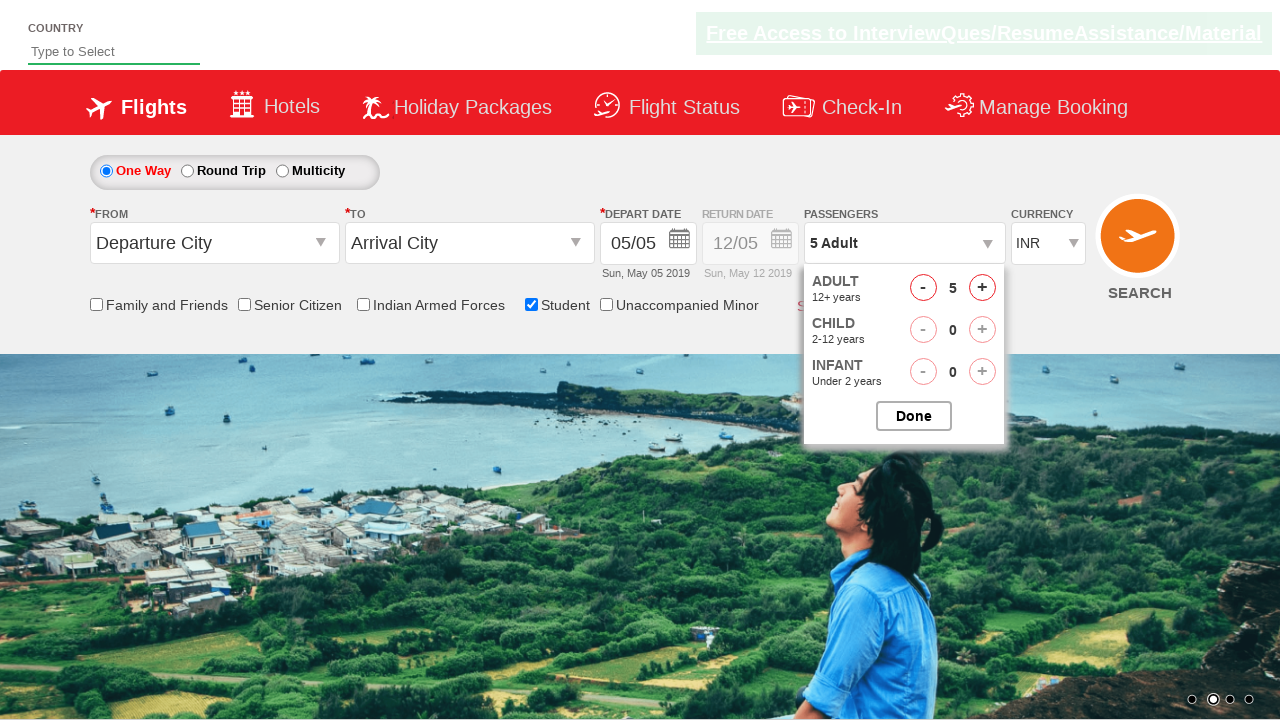

Closed passenger dropdown at (914, 416) on #btnclosepaxoption
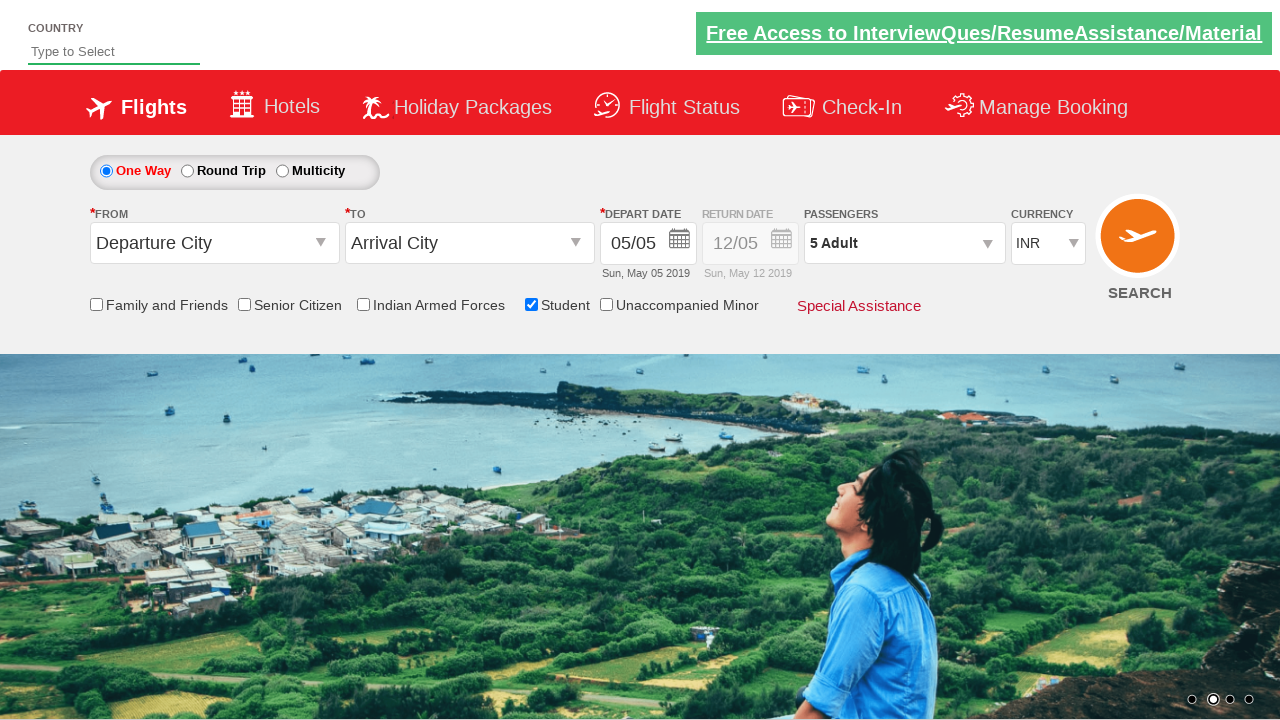

Clicked origin station dropdown at (323, 244) on #ctl00_mainContent_ddl_originStation1_CTXTaction
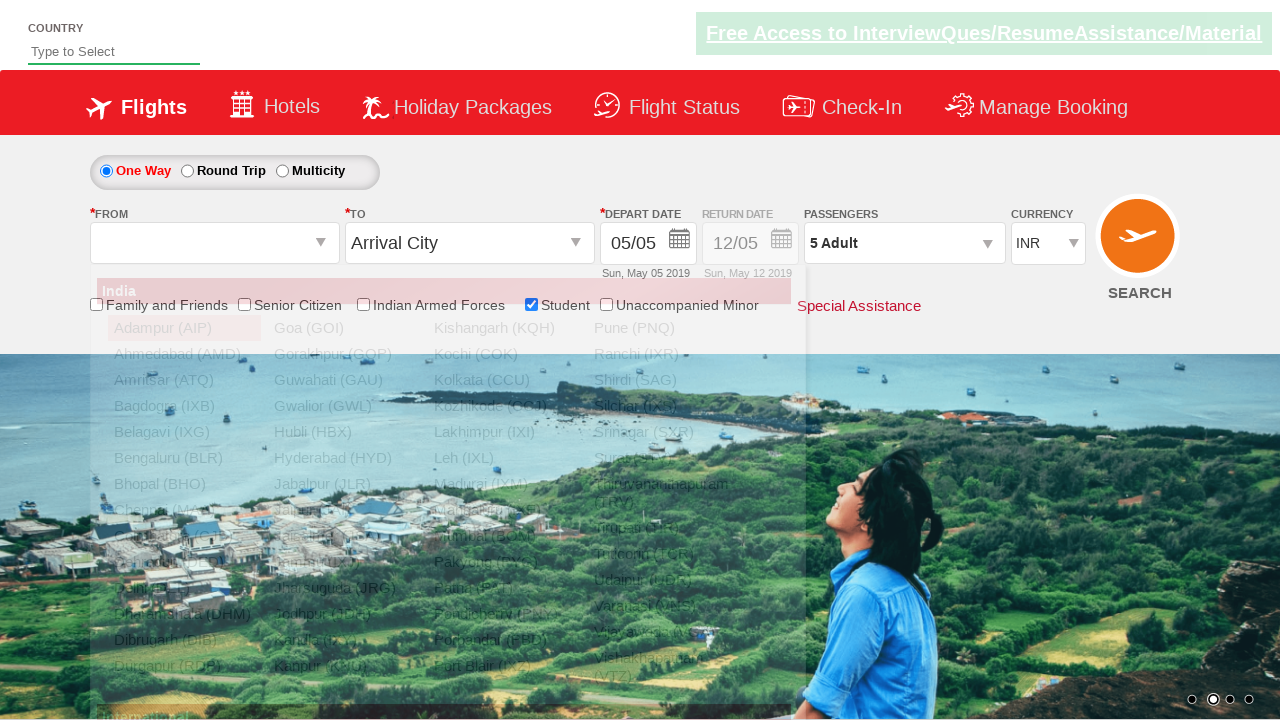

Selected DXB as origin station at (344, 584) on a[value='DXB']
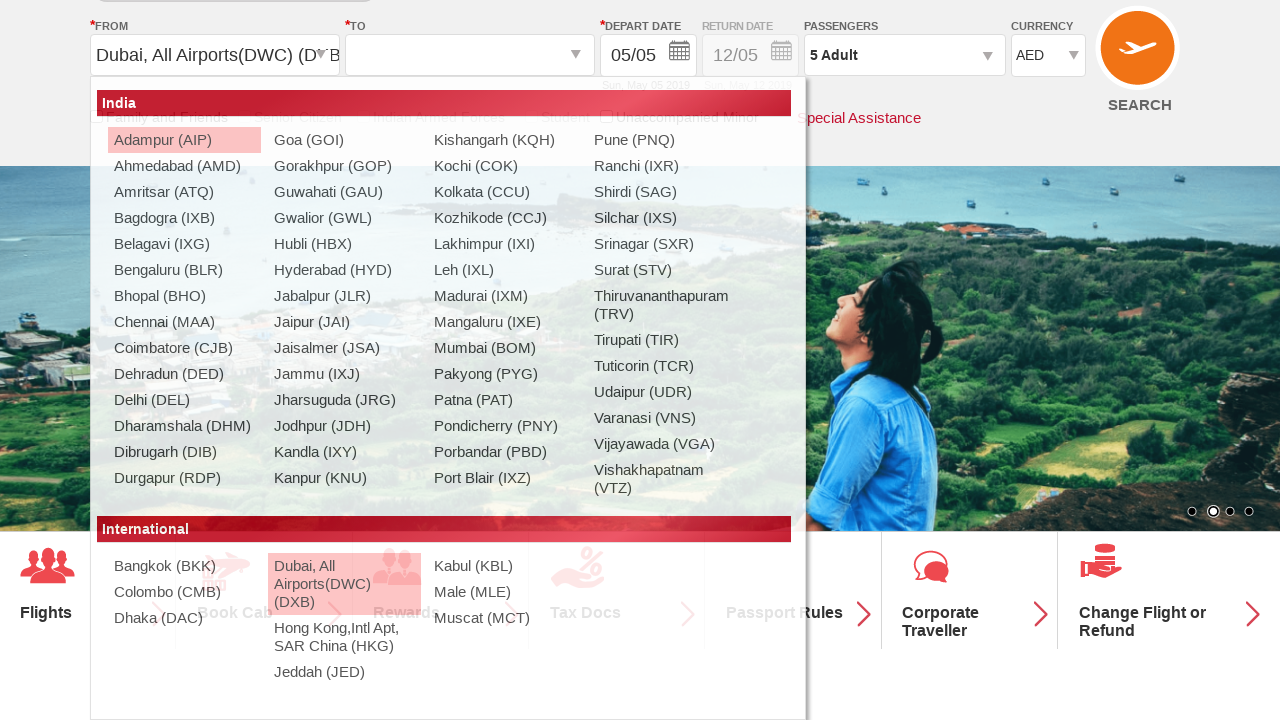

Waited 2000ms for page to load
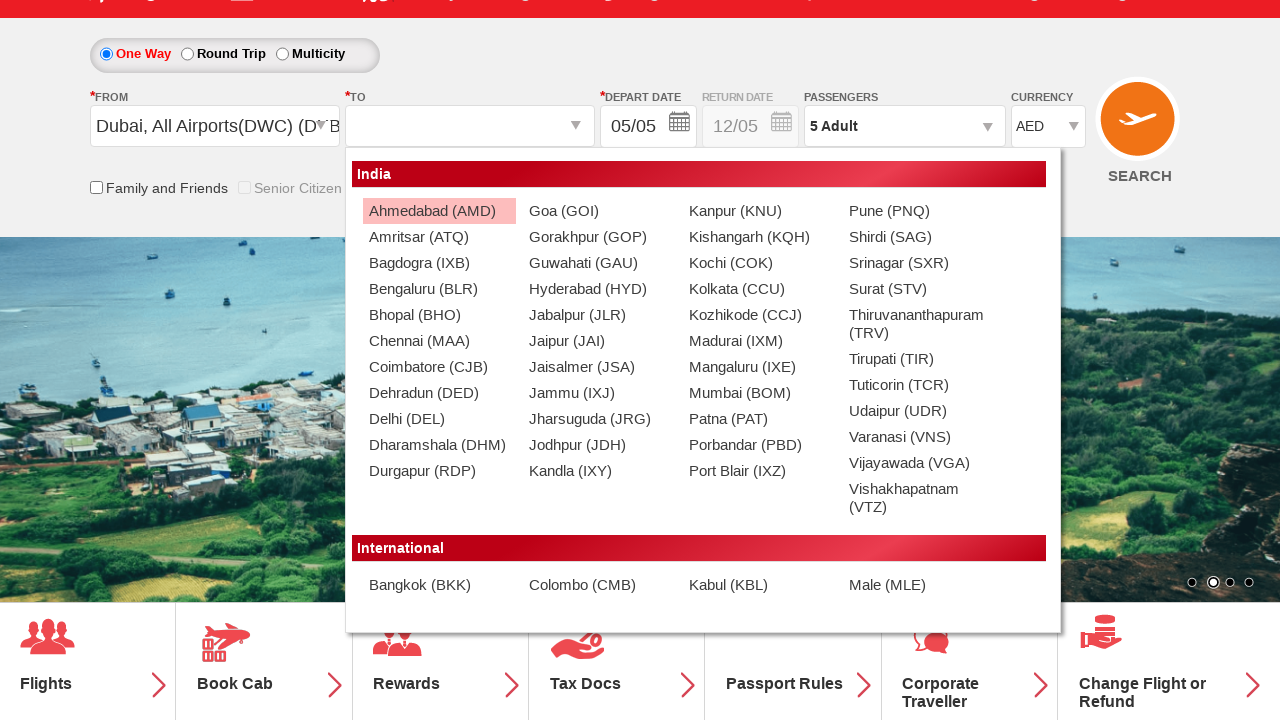

Selected MAA as destination station at (439, 341) on (//a[@value='MAA'])[2]
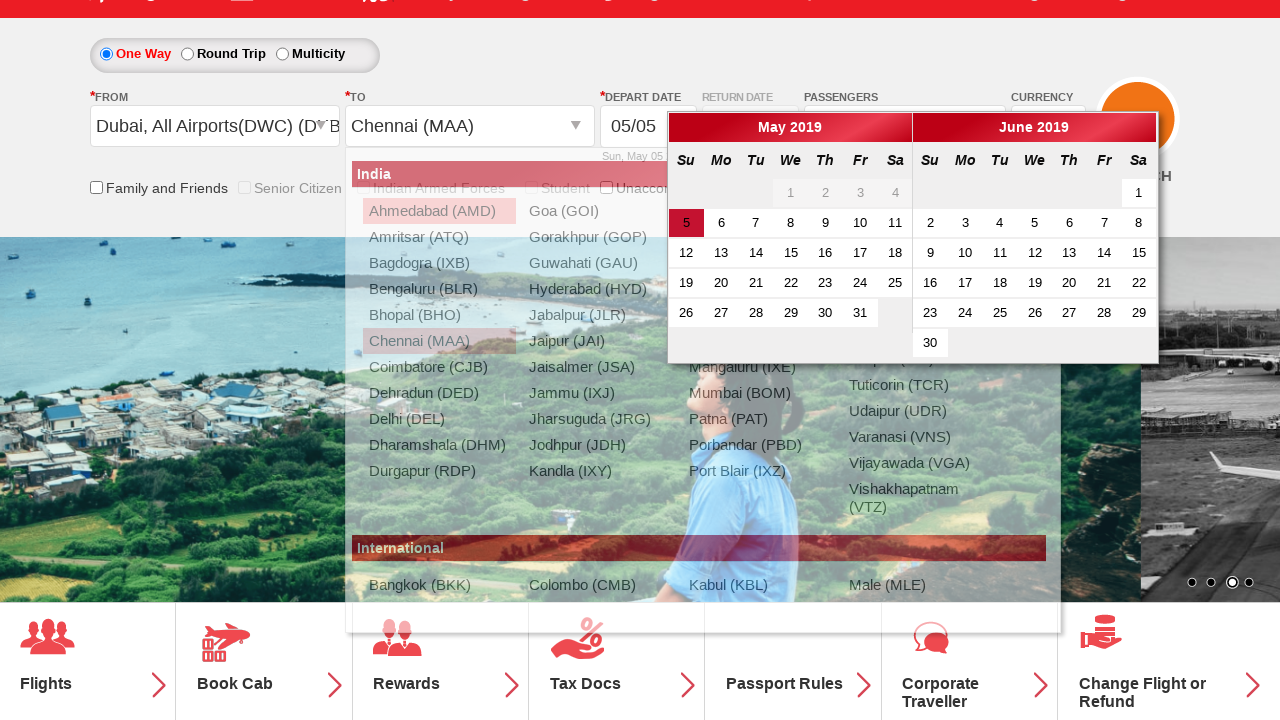

Selected round trip radio button at (187, 54) on #ctl00_mainContent_rbtnl_Trip_1
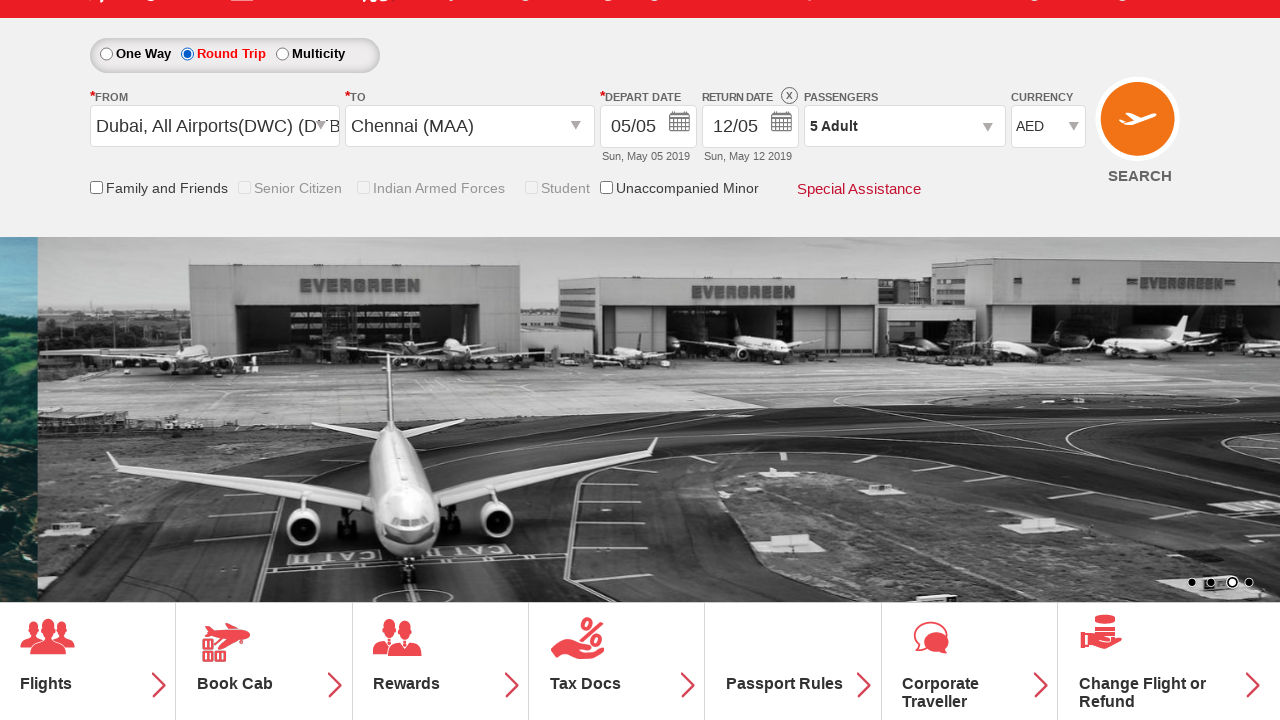

Clicked find flights button to submit form at (1140, 128) on #ctl00_mainContent_btn_FindFlights
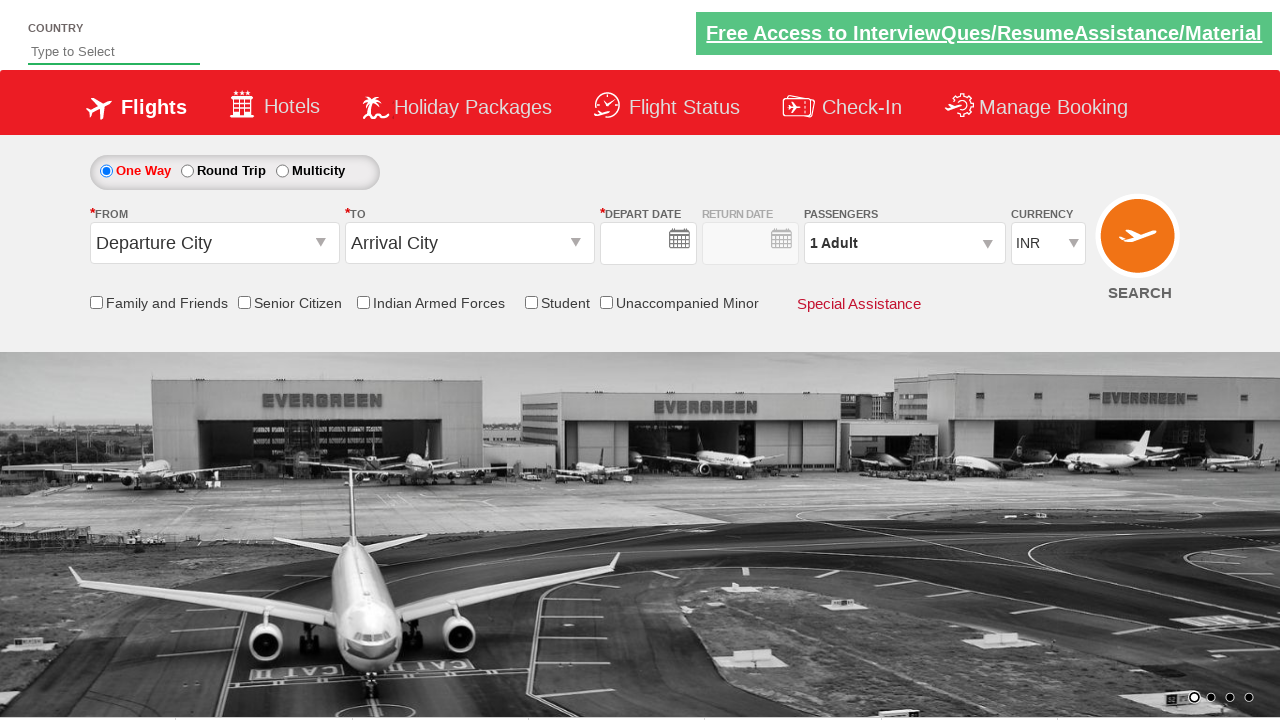

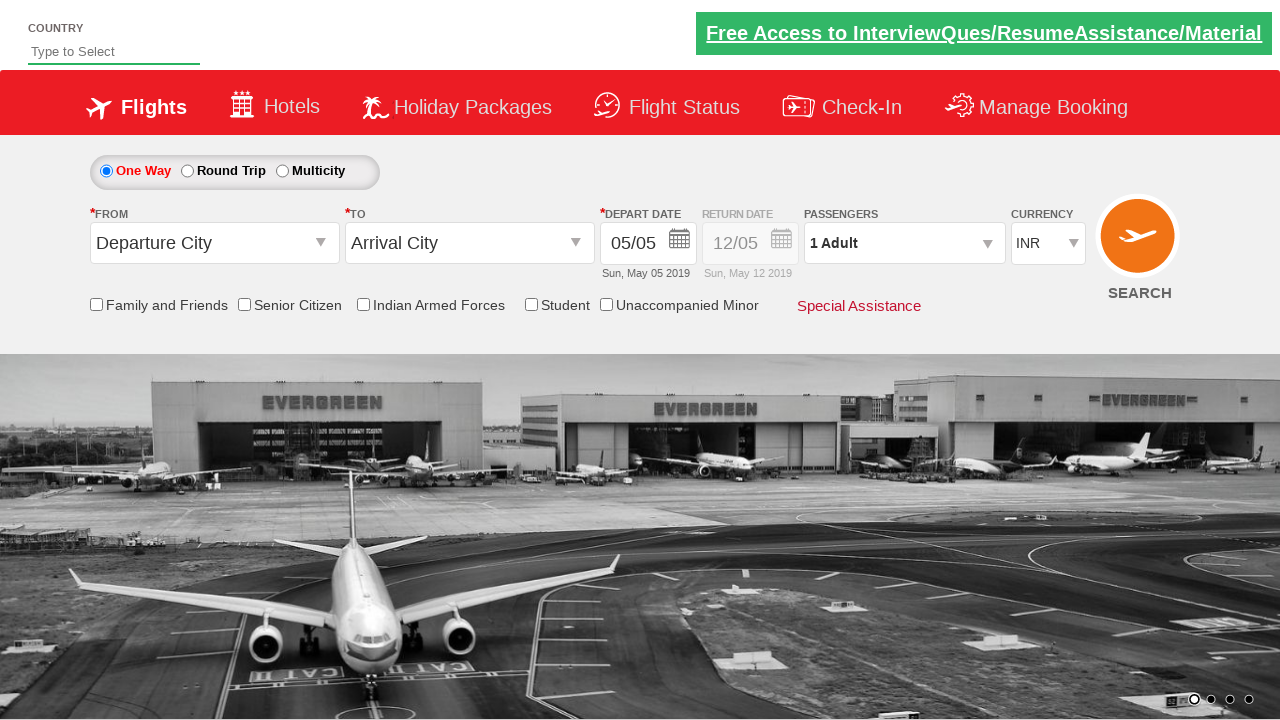